Tests adding a product to cart on GreenKart e-commerce site by searching for "Tomato" and clicking the add to cart button

Starting URL: https://rahulshettyacademy.com/seleniumPractise/#/

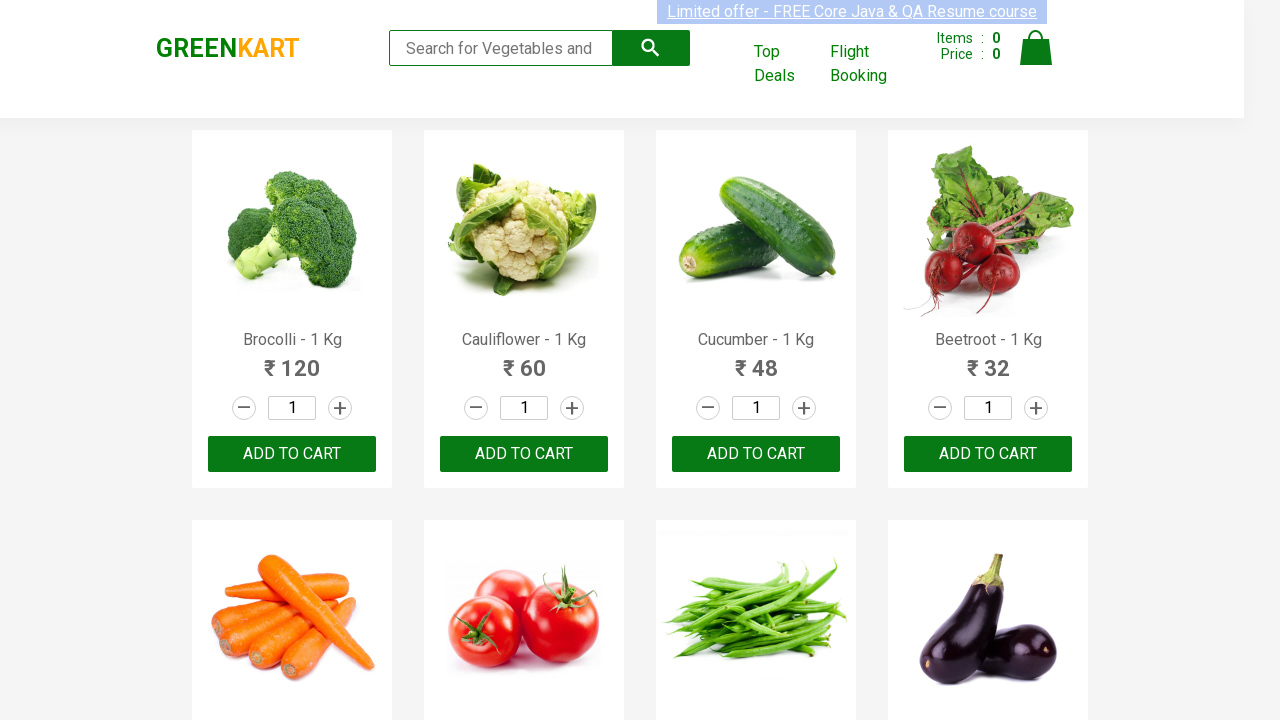

Entered 'Tomato' in the search field on input[placeholder='Search for Vegetables and Fruits']
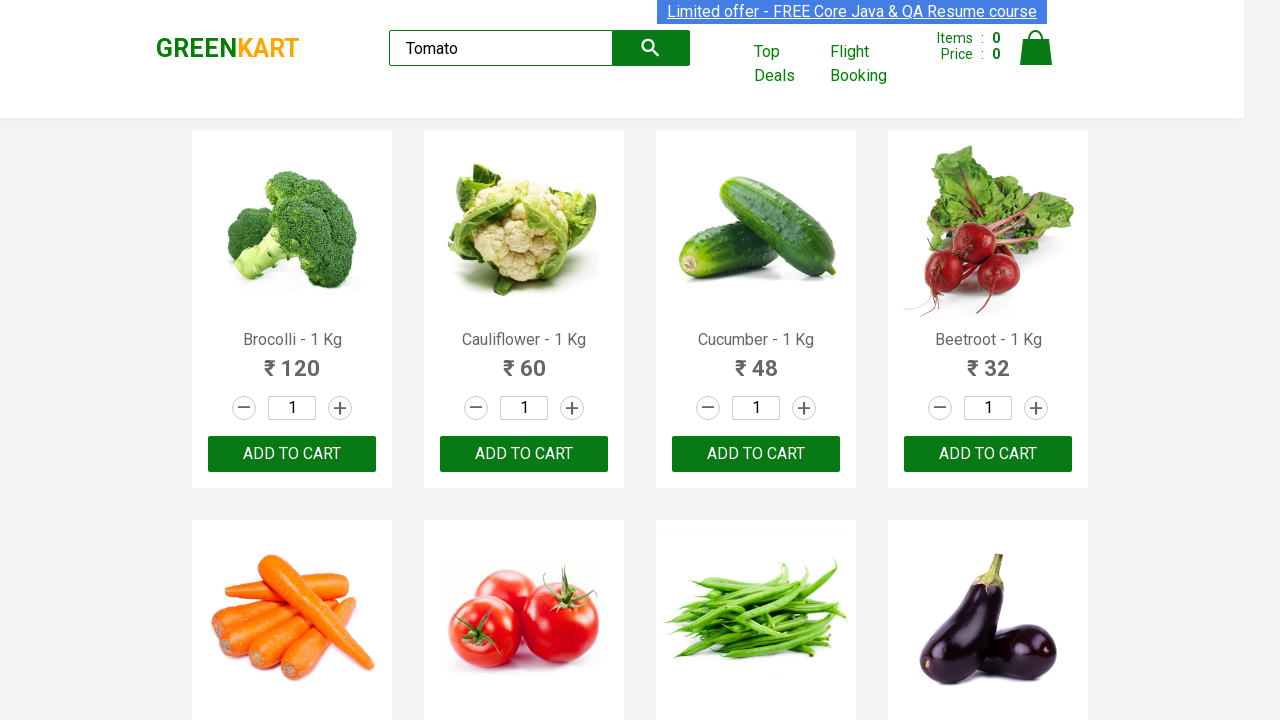

Clicked add to cart button for Tomato product at (292, 454) on div.product-action button[type='button']
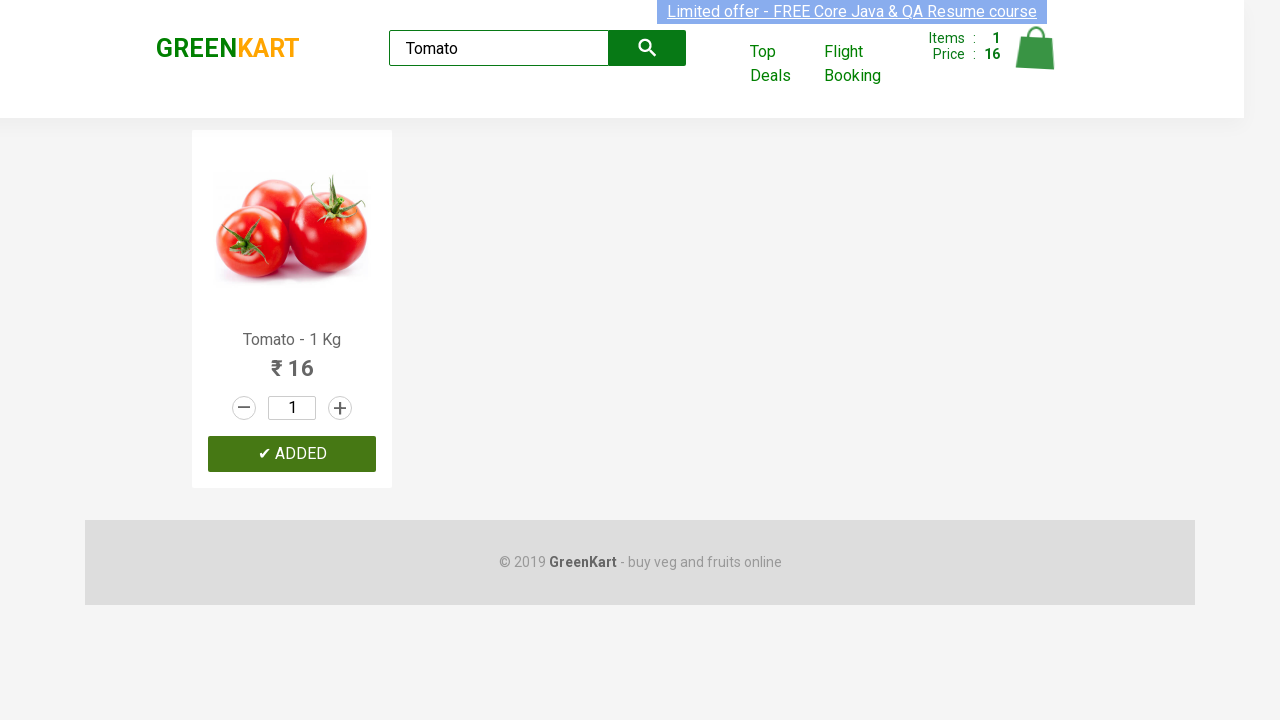

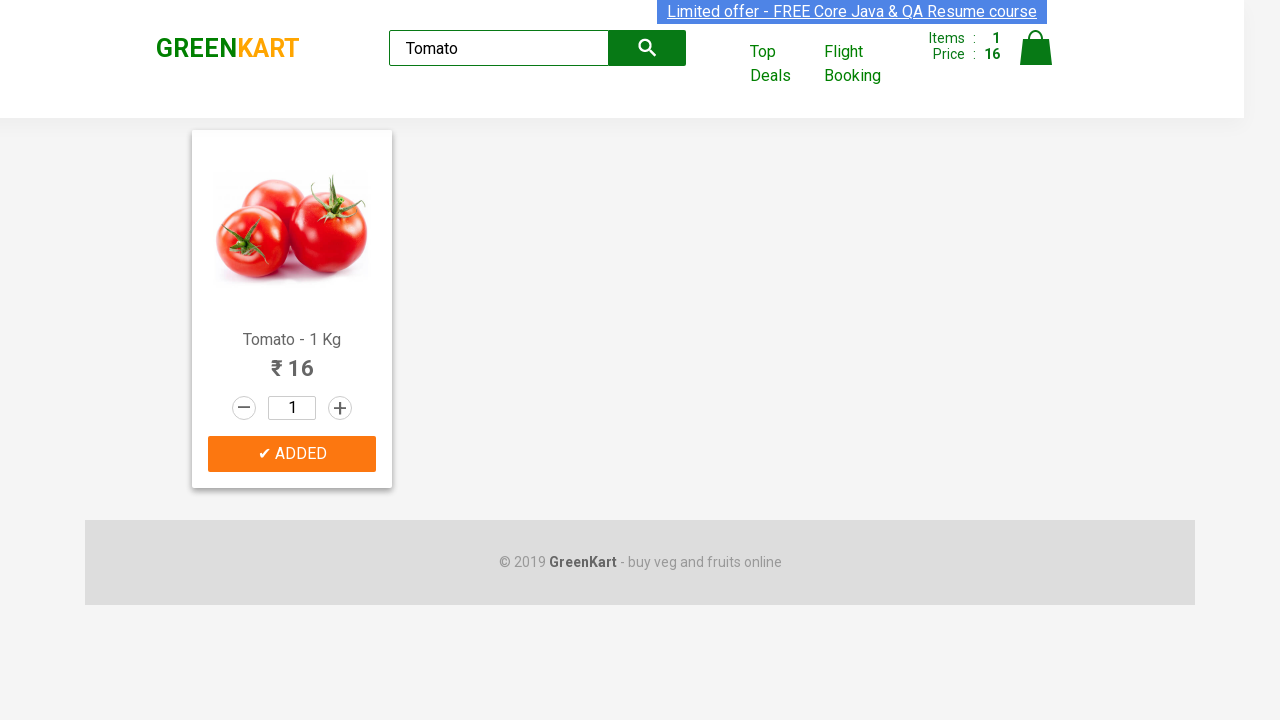